Opens the QA Bible Selenium test site and maximizes the browser window to verify the site loads correctly.

Starting URL: https://selenium.qabible.in/

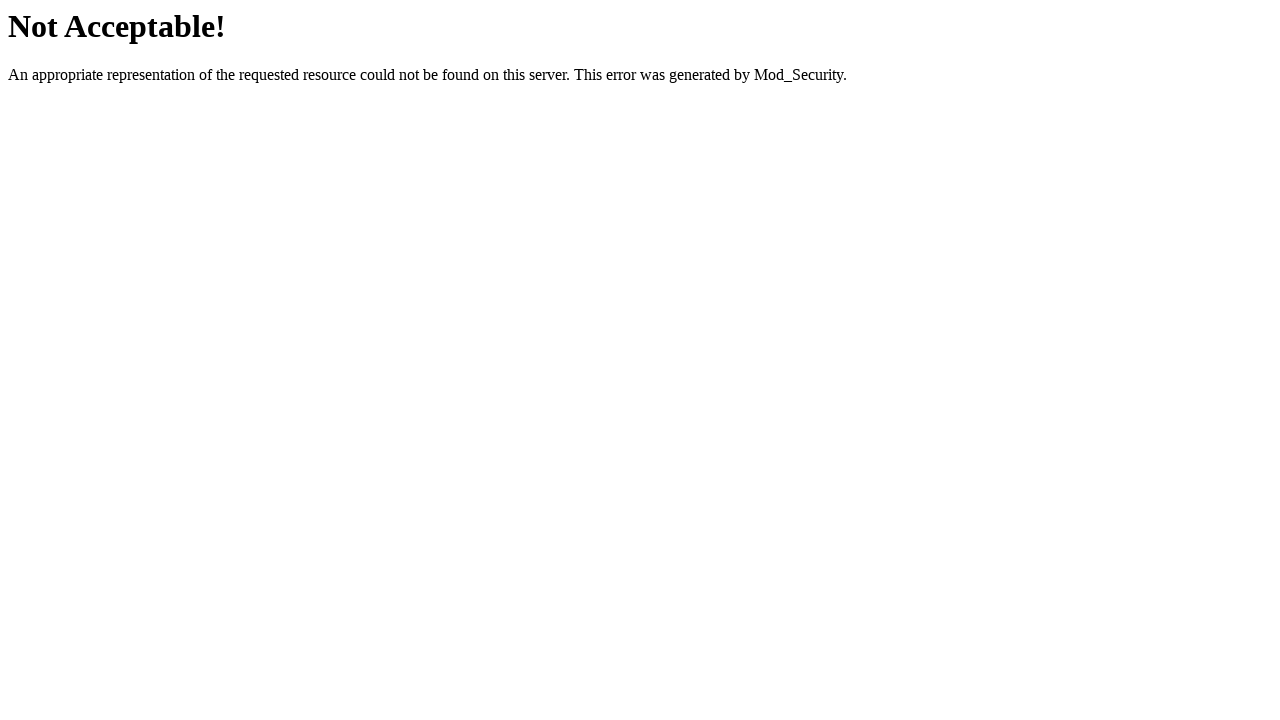

Set viewport size to 1920x1080 to maximize browser window
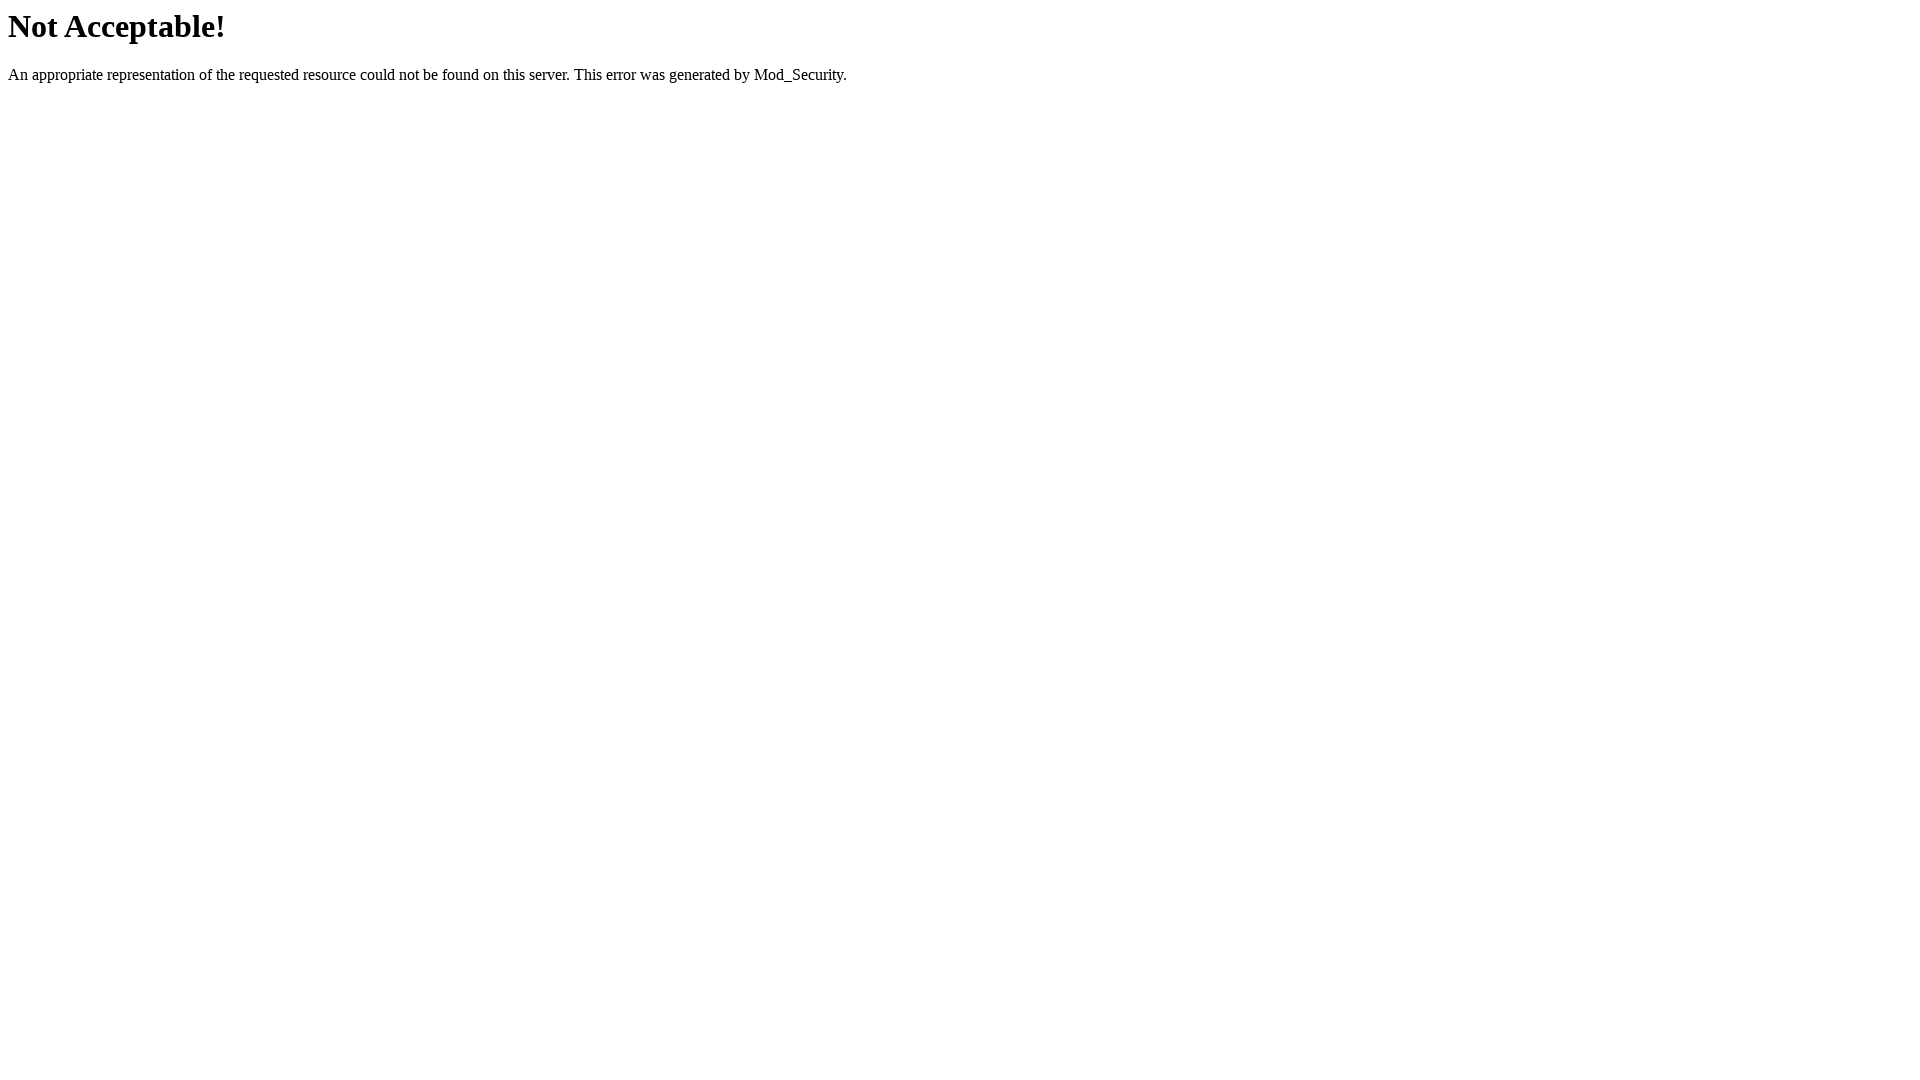

QA Bible Selenium test site loaded and DOM content ready
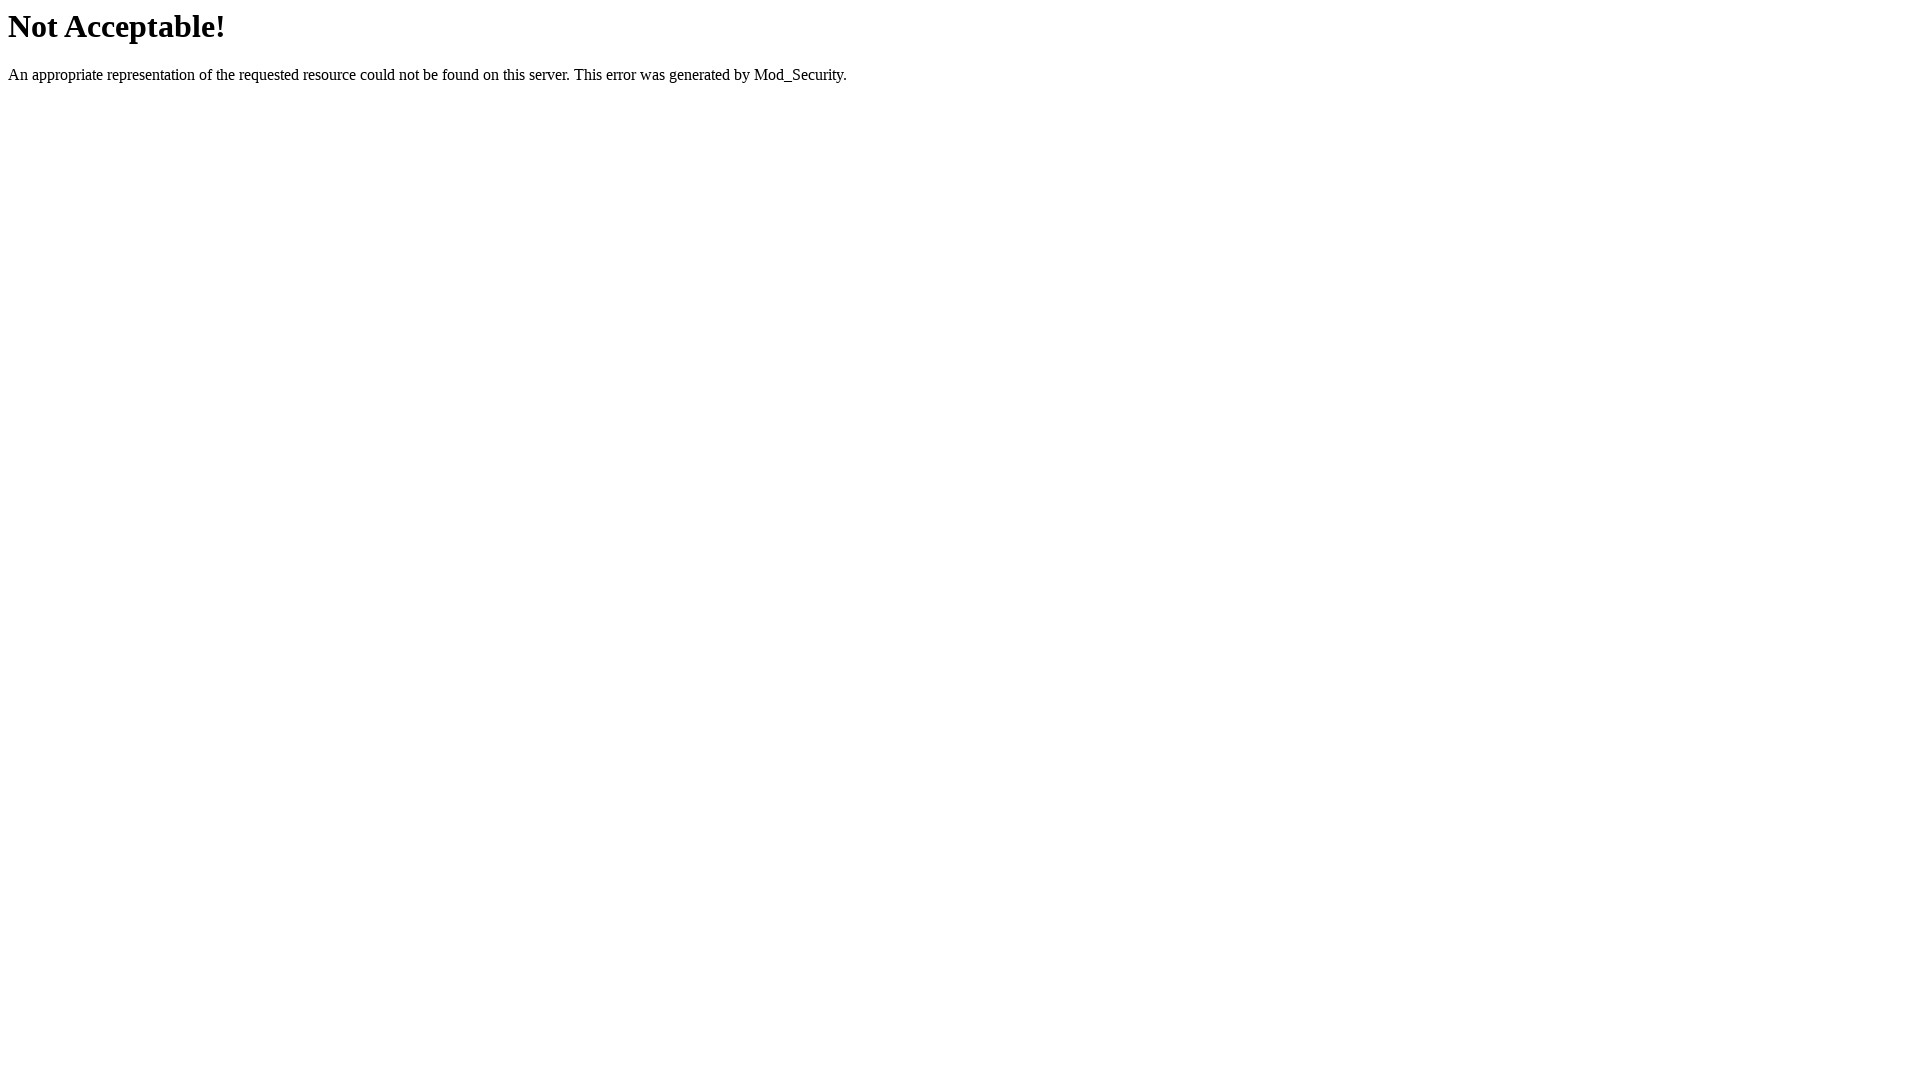

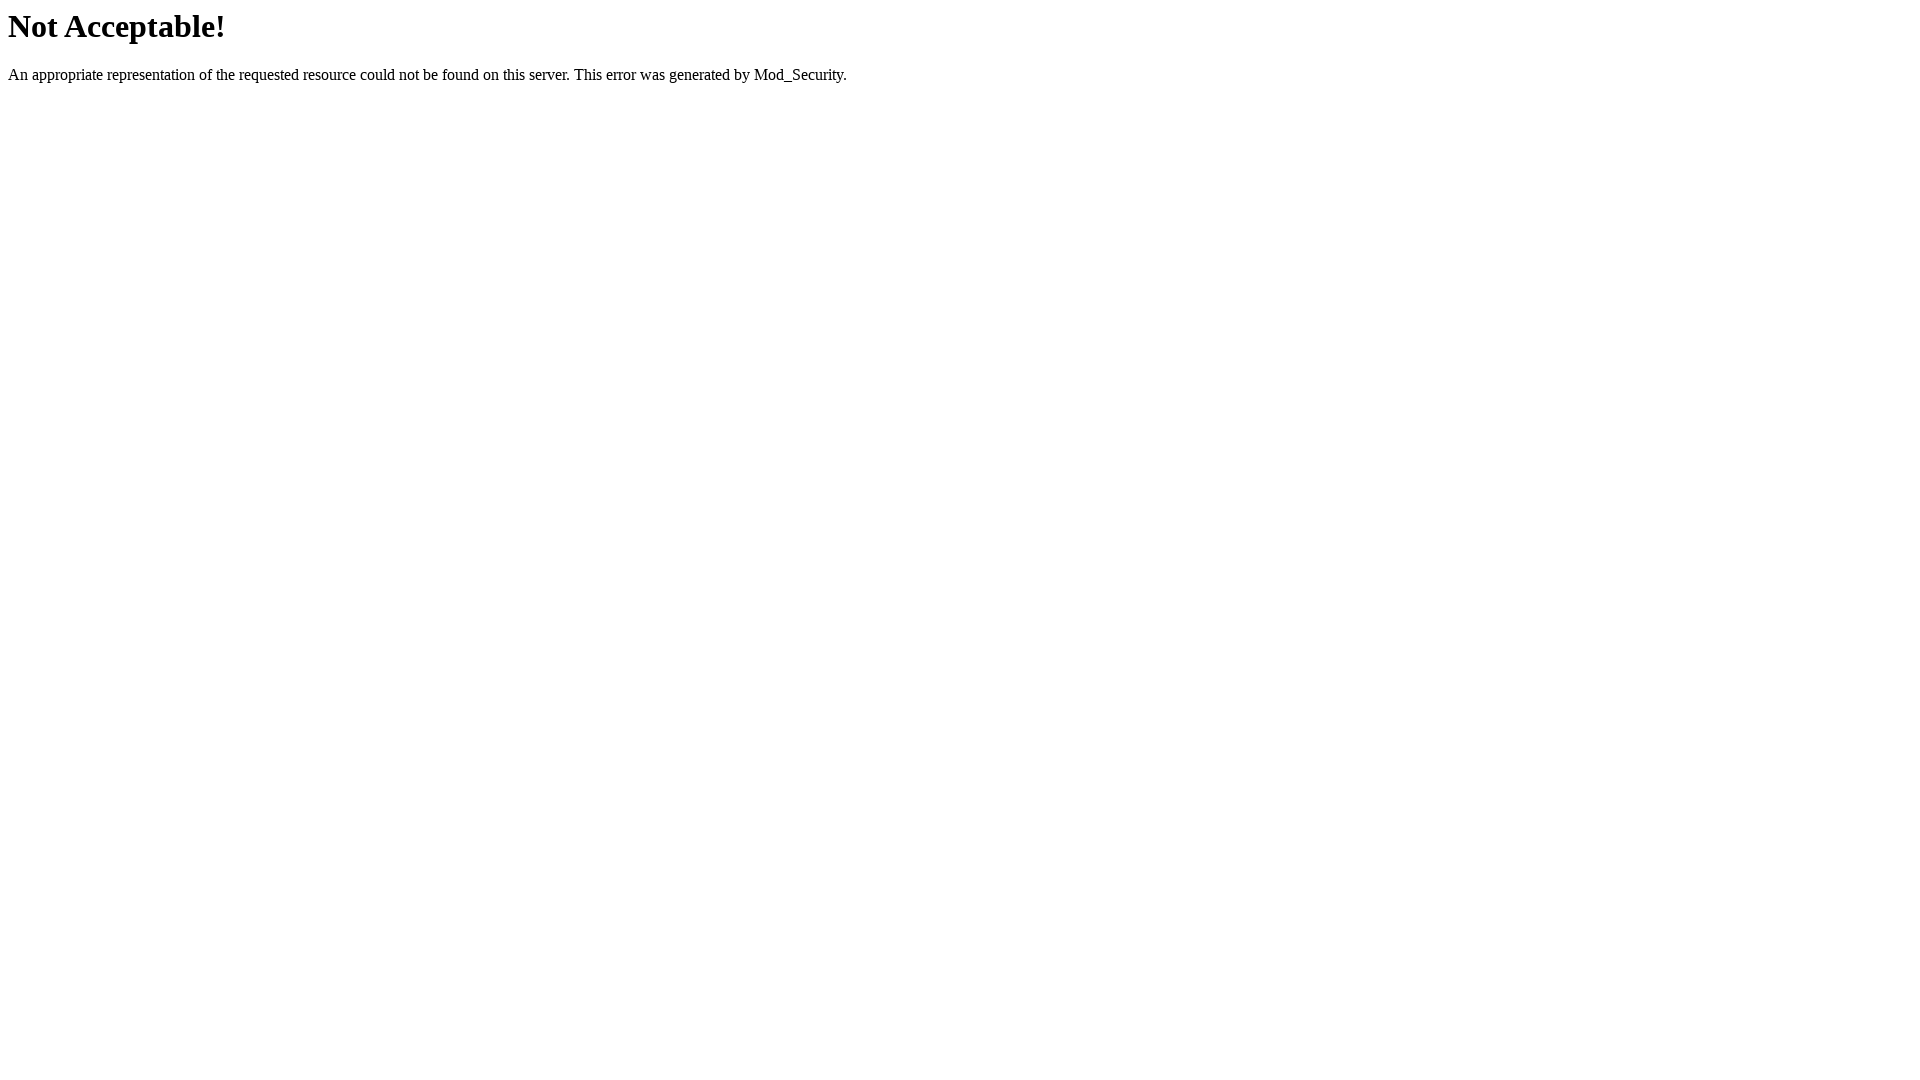